Tests adding todo items to a todo list by filling the input field and pressing Enter, then verifying items appear in the list

Starting URL: https://demo.playwright.dev/todomvc

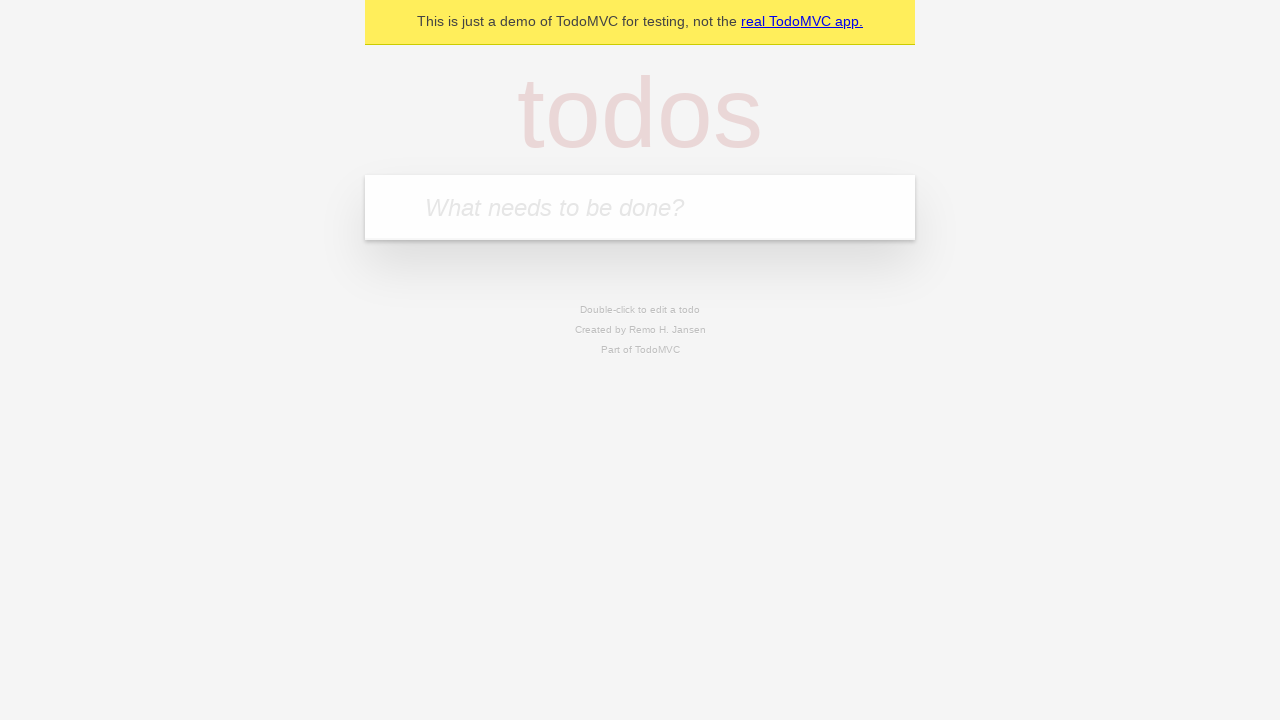

Filled new todo input with 'buy some cheese' on .new-todo
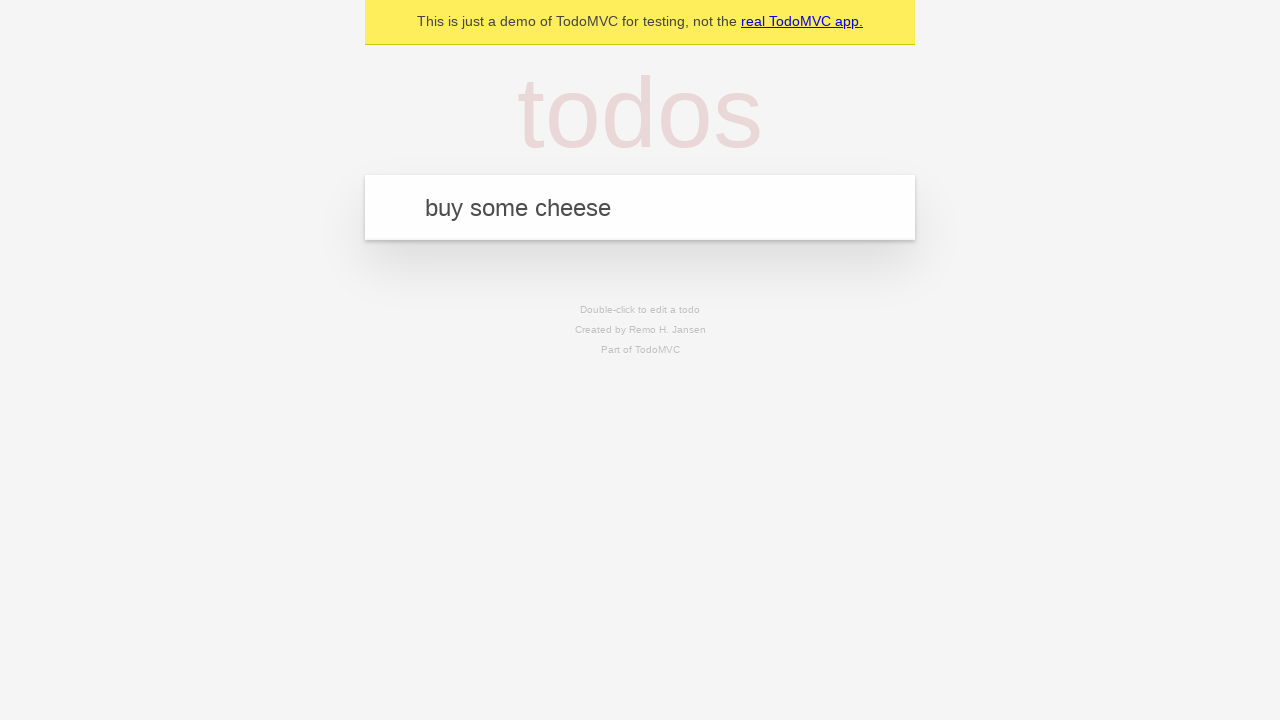

Pressed Enter to add first todo item on .new-todo
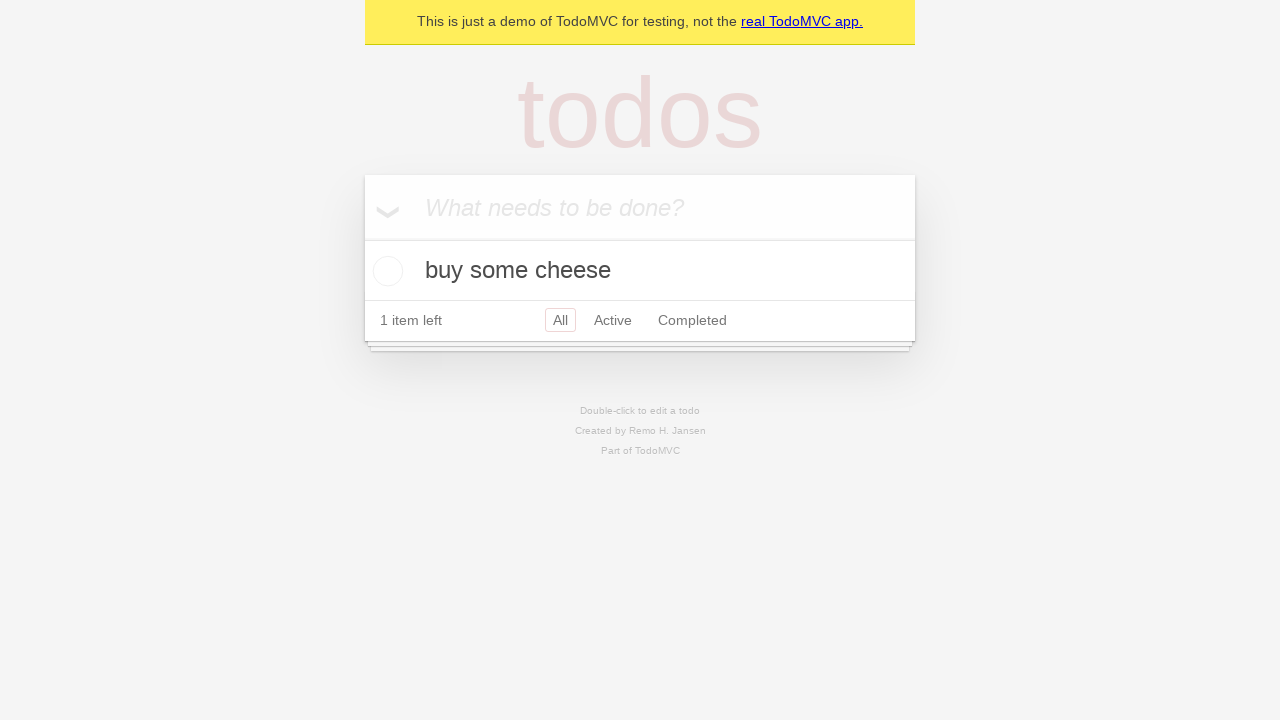

First todo item appeared in the list
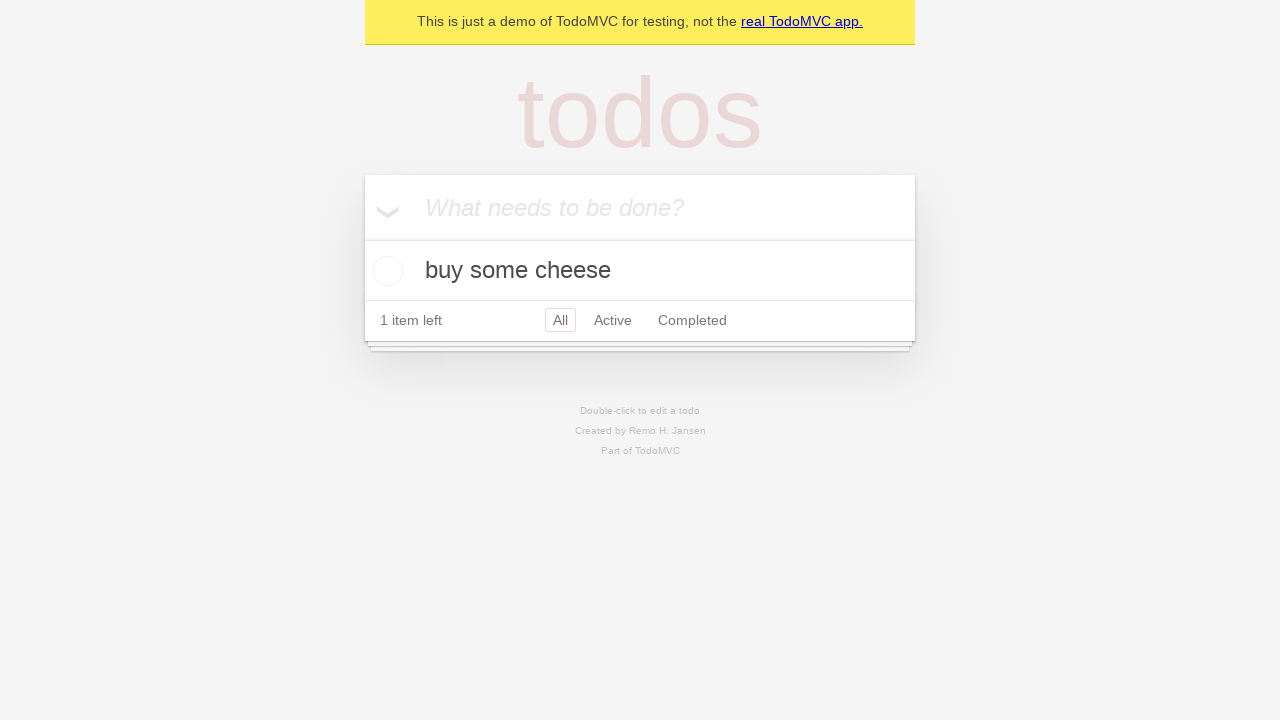

Filled new todo input with 'feed the cat' on .new-todo
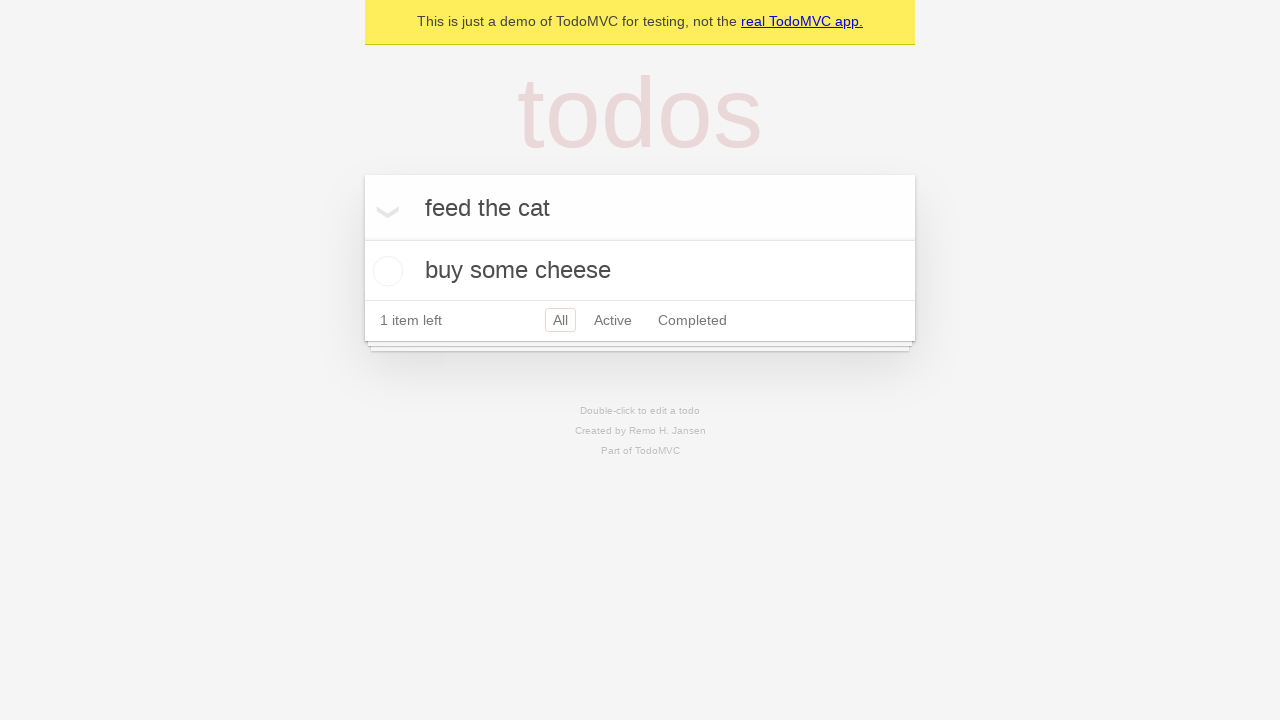

Pressed Enter to add second todo item on .new-todo
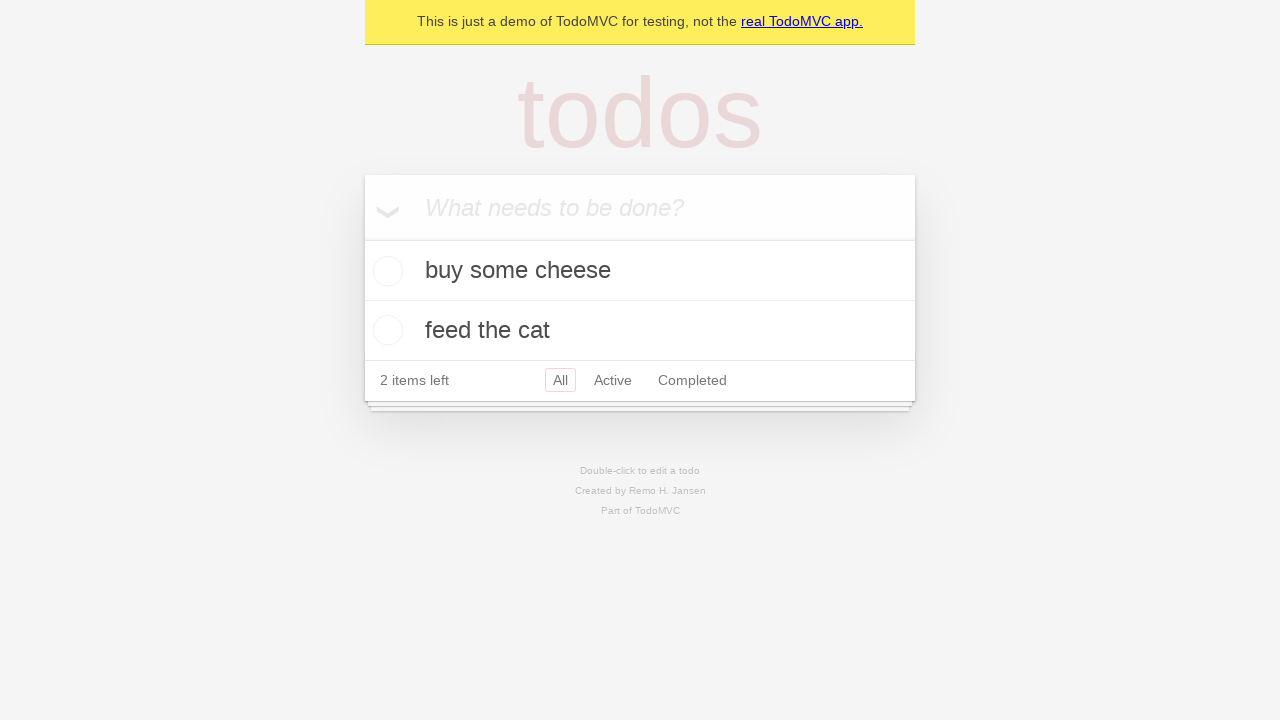

Second todo item appeared in the list
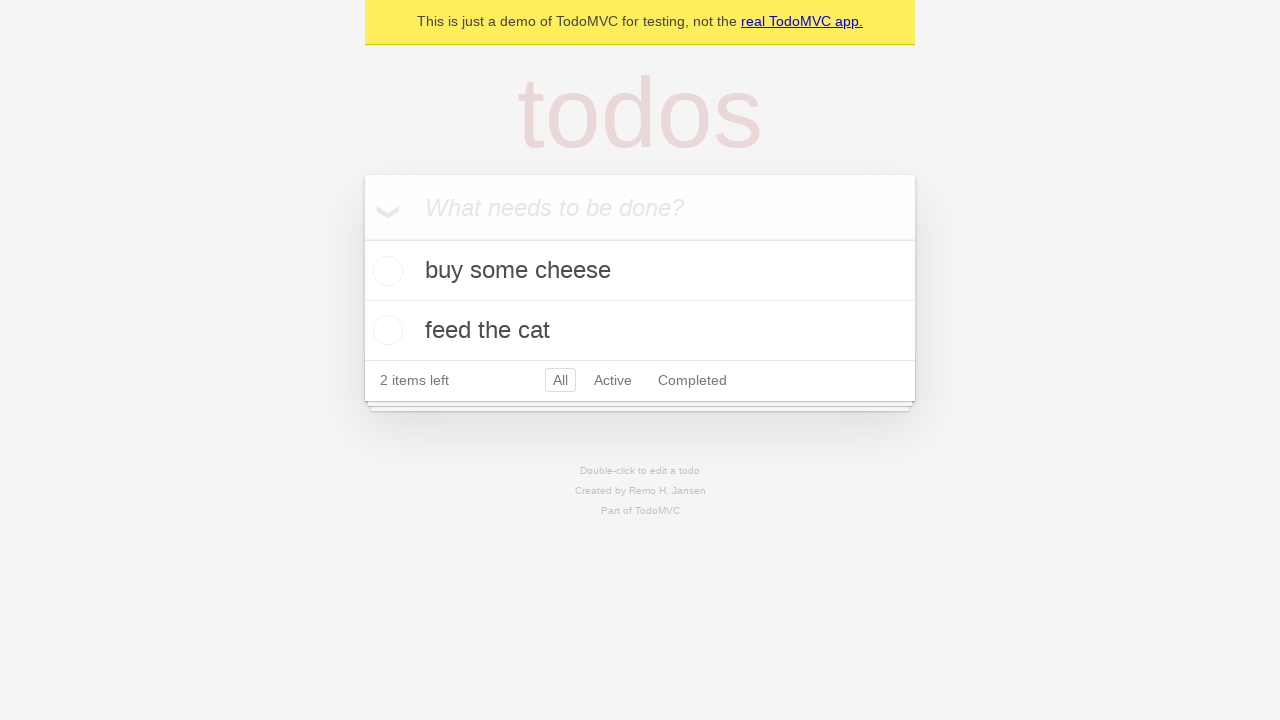

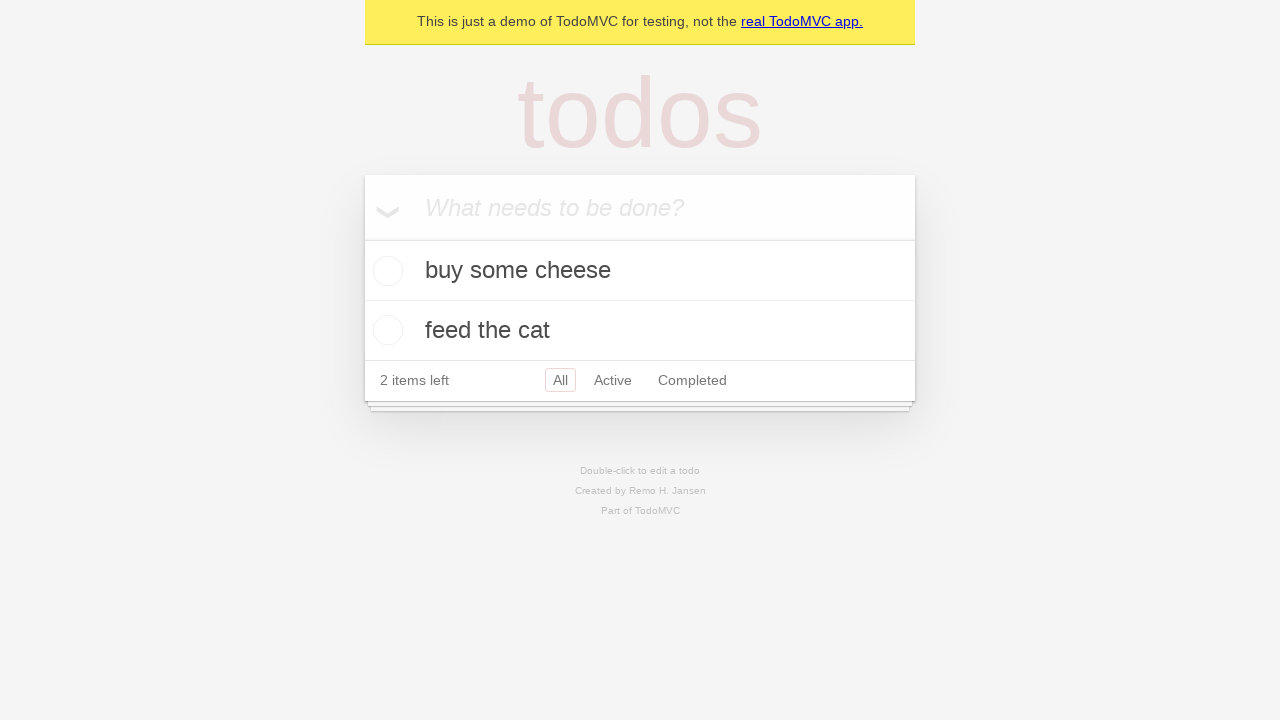